Navigates to a page about HTML file input types

Starting URL: http://html.com/input-type-file/

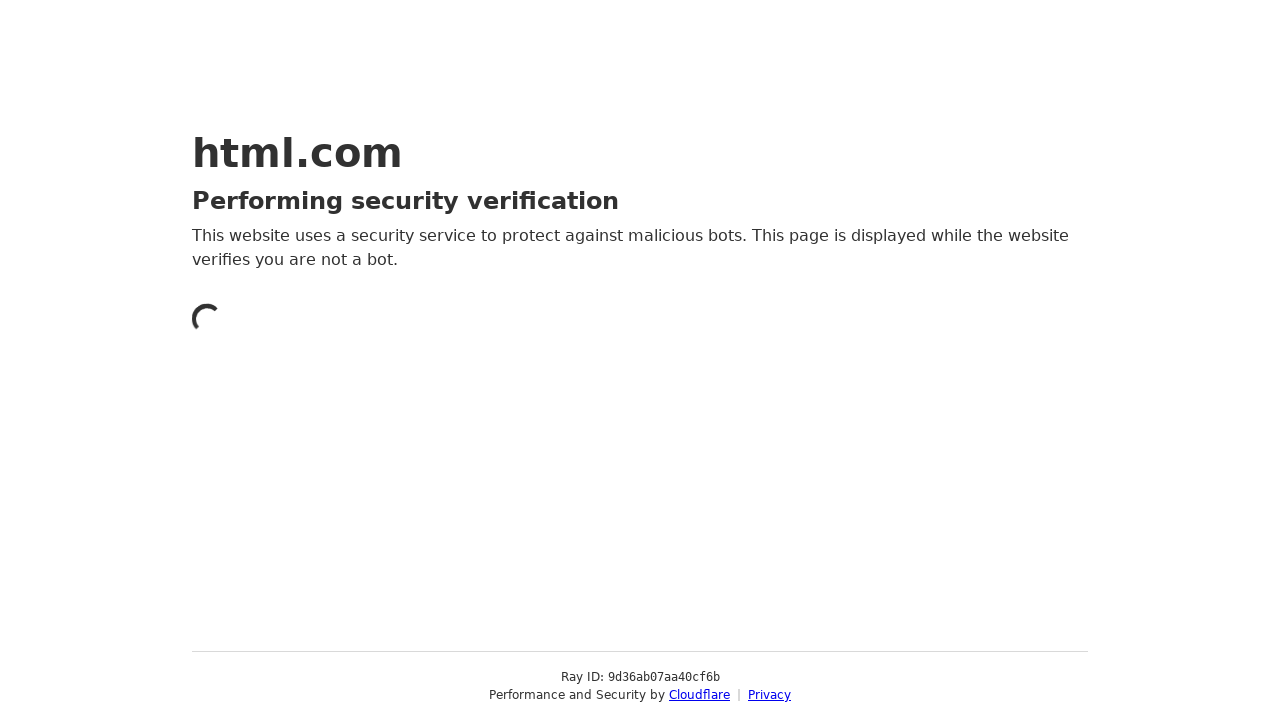

Navigated to HTML file input types page at http://html.com/input-type-file/
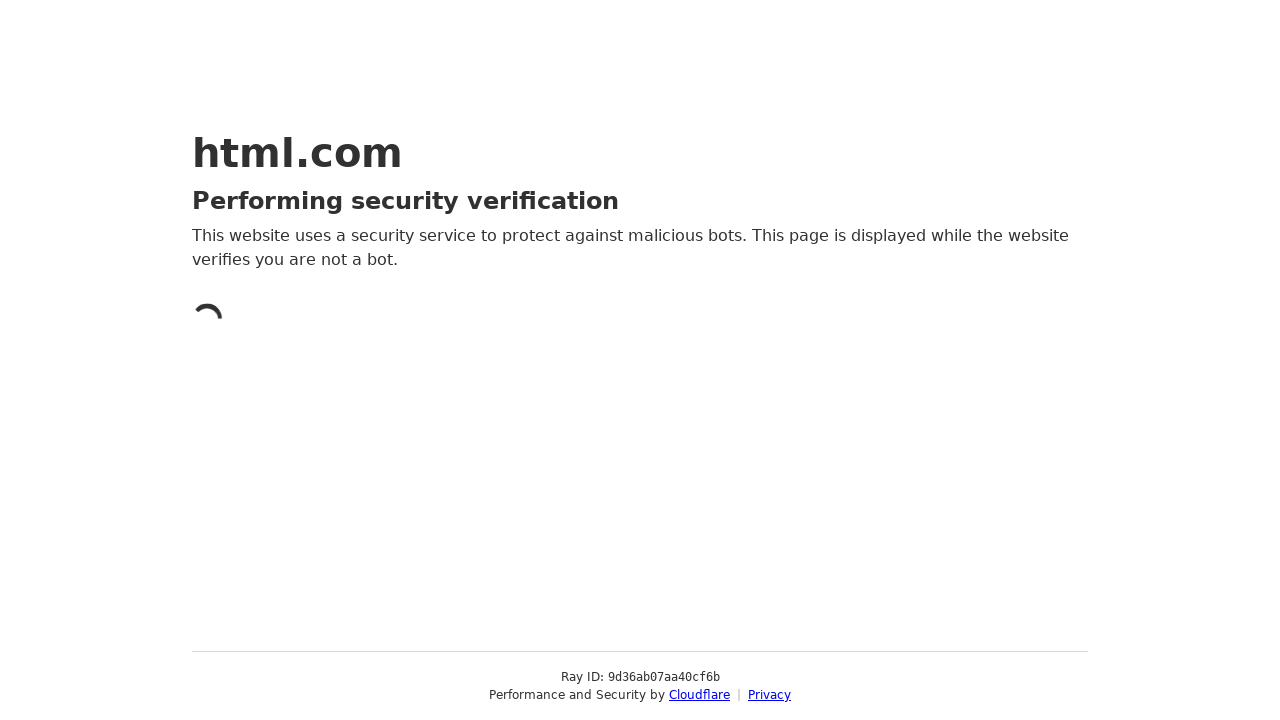

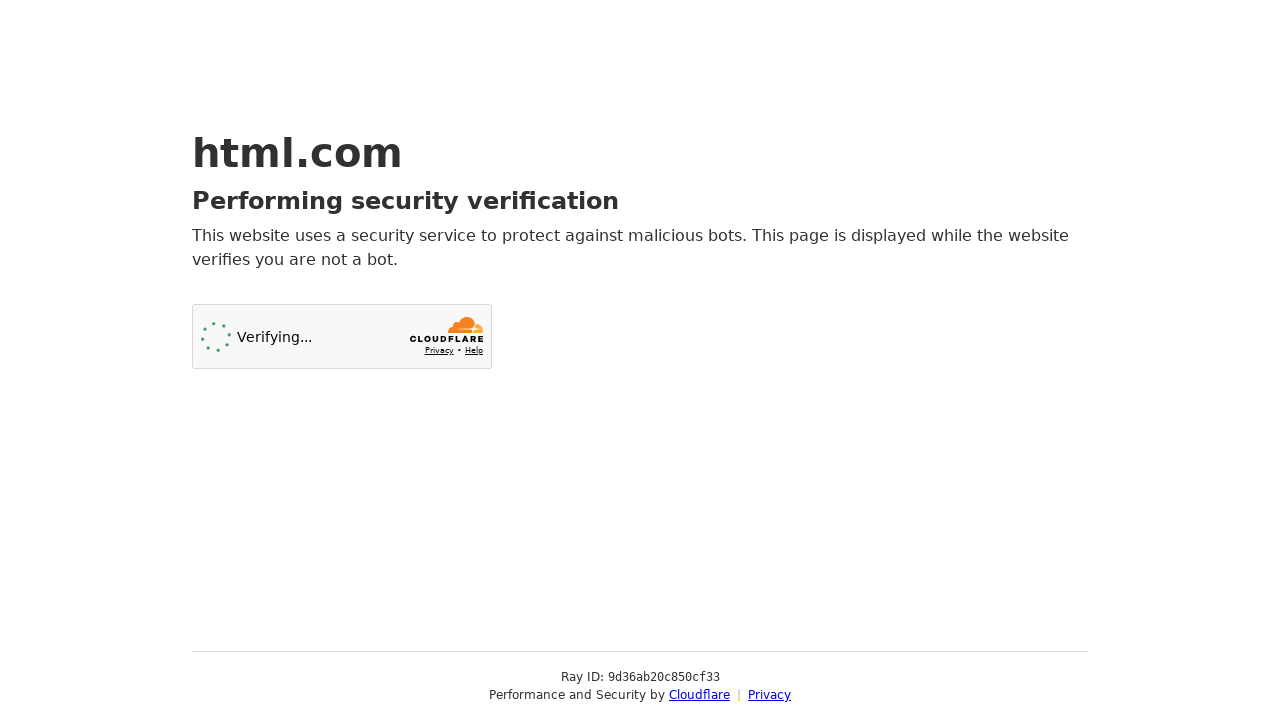